Validates that the "Grapes" paragraph element is displayed and contains the correct text

Starting URL: https://techglobal-training.netlify.app/frontend/locators

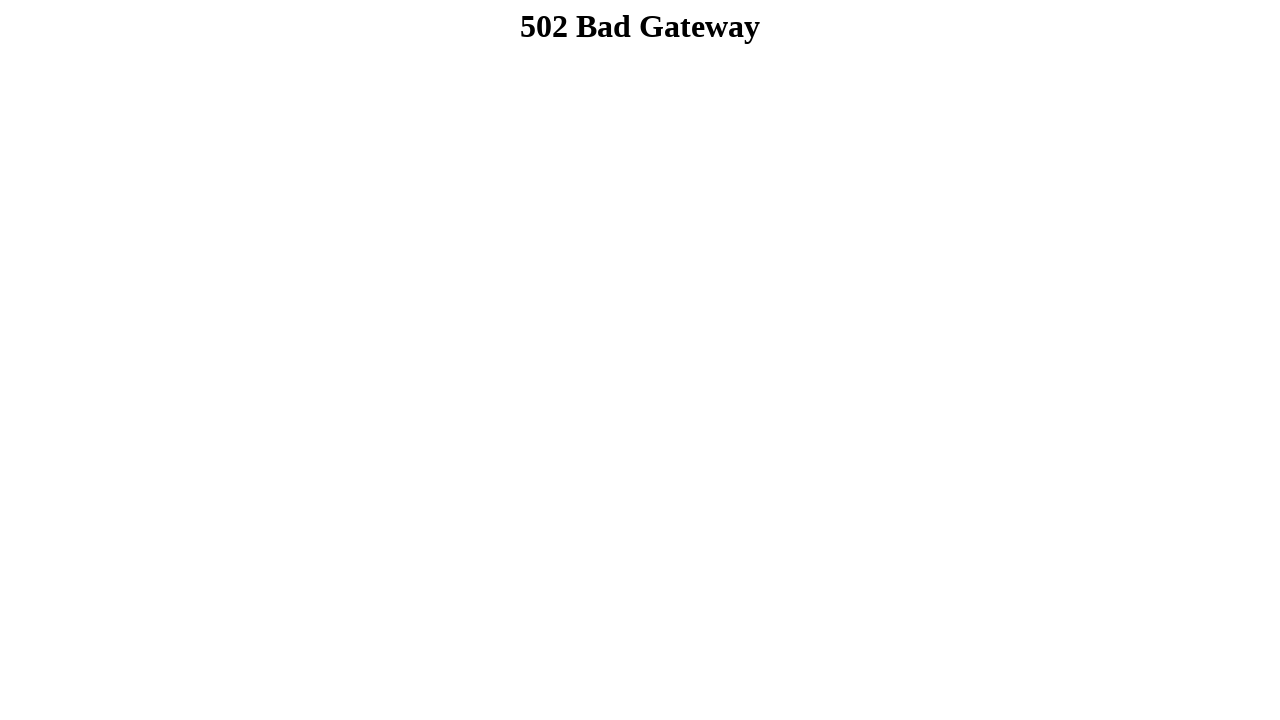

Navigated to locators test page
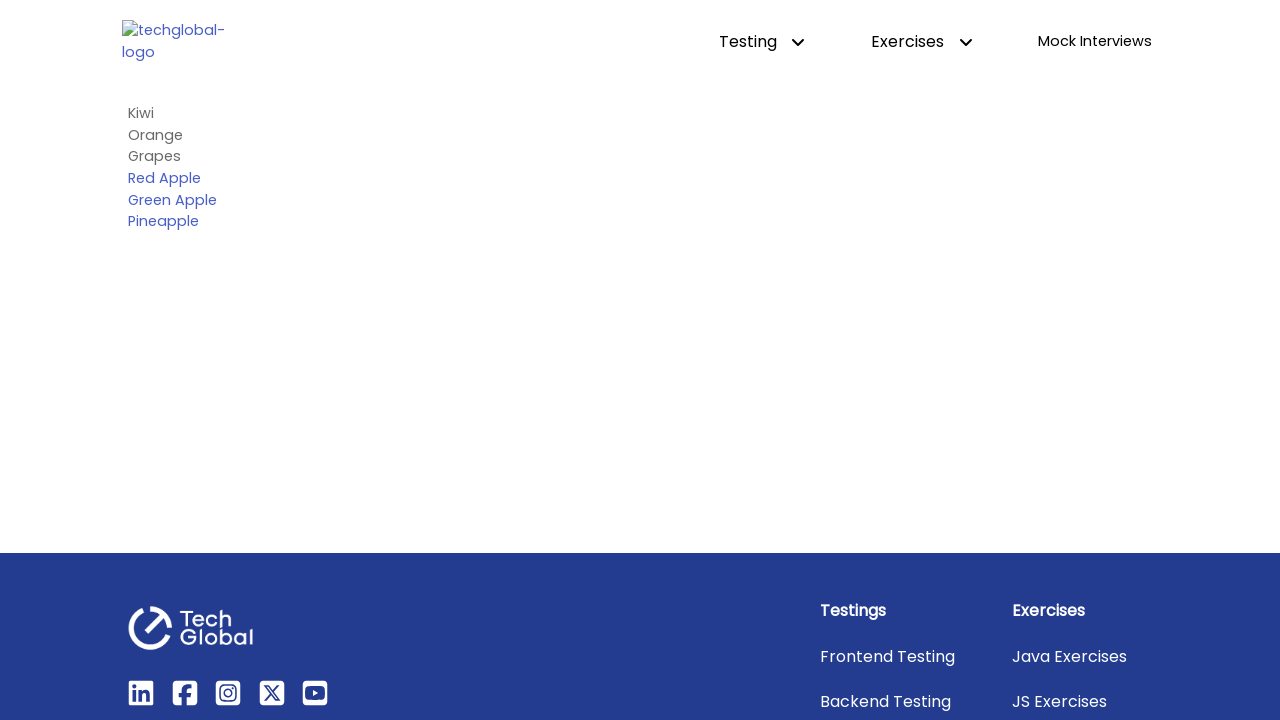

Located the Grapes paragraph element
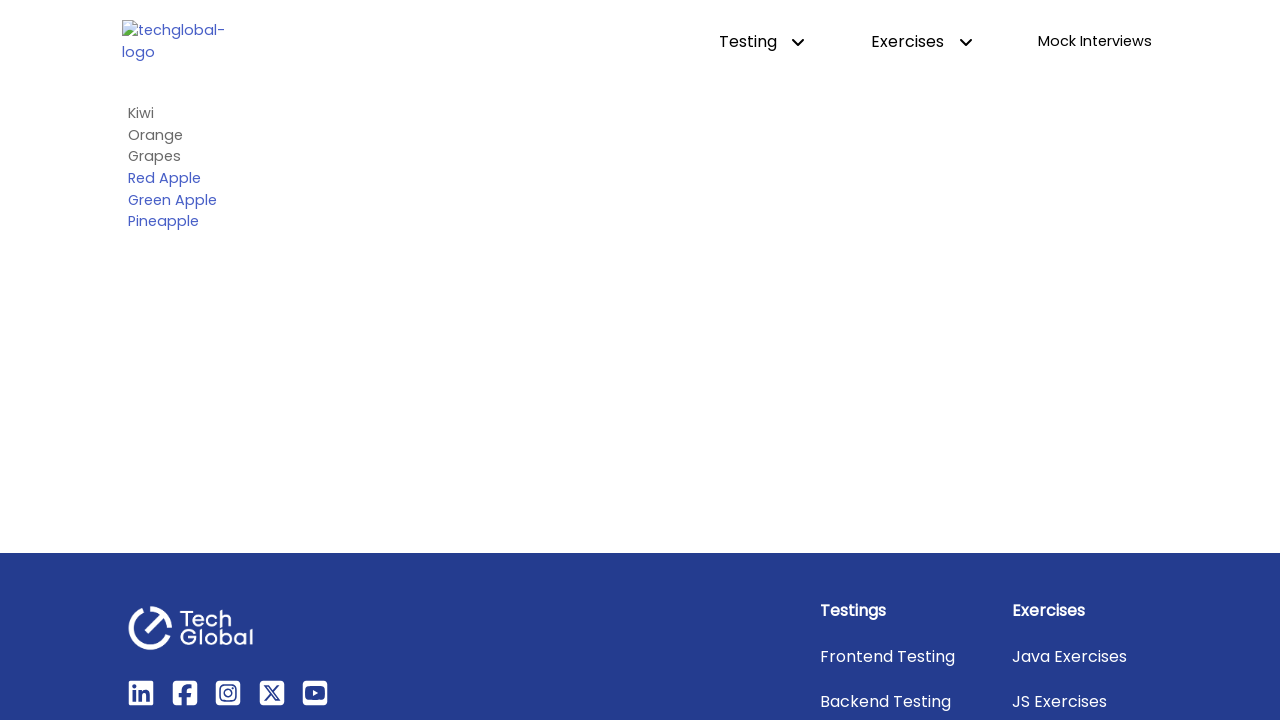

Grapes paragraph element became visible
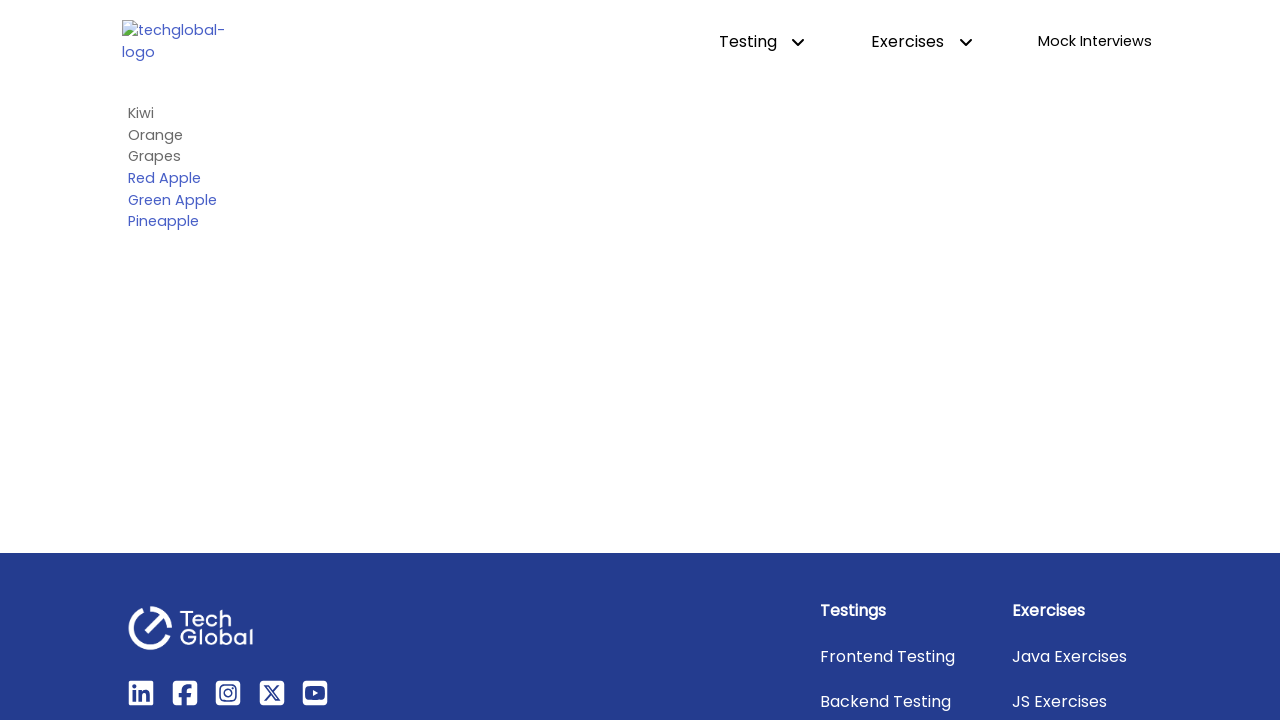

Asserted that Grapes paragraph is visible
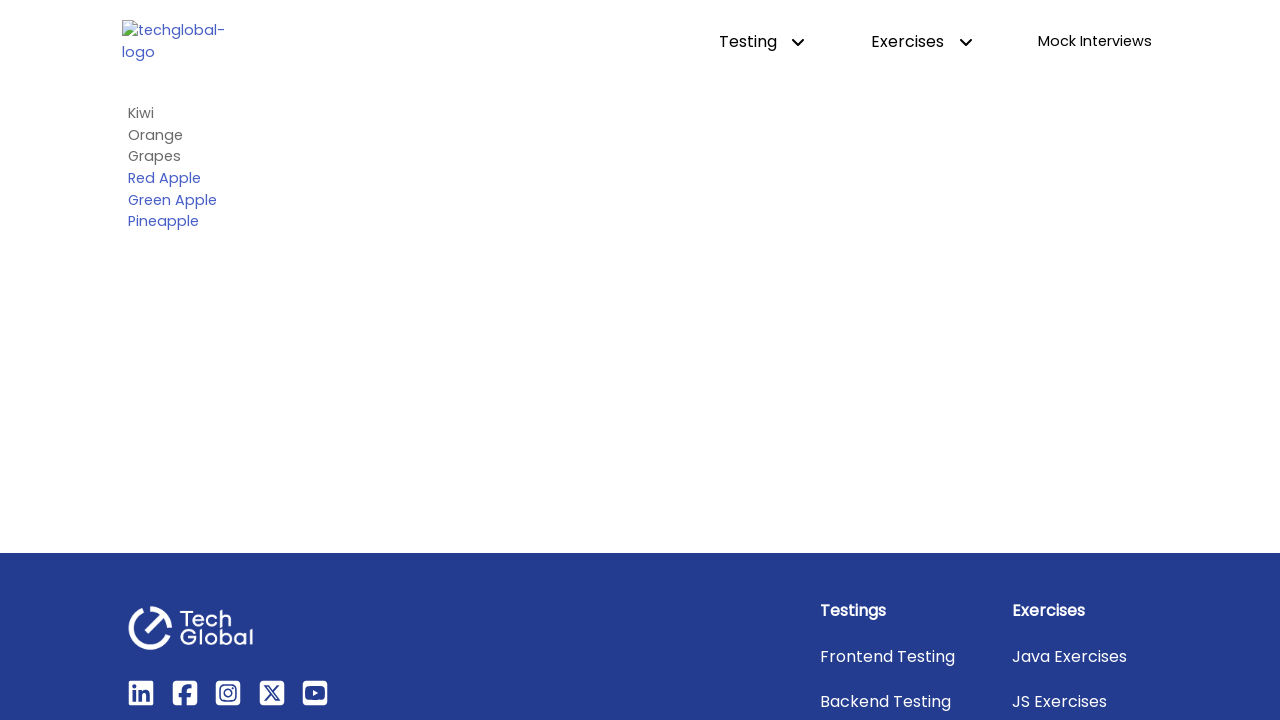

Asserted that Grapes paragraph contains correct text 'Grapes'
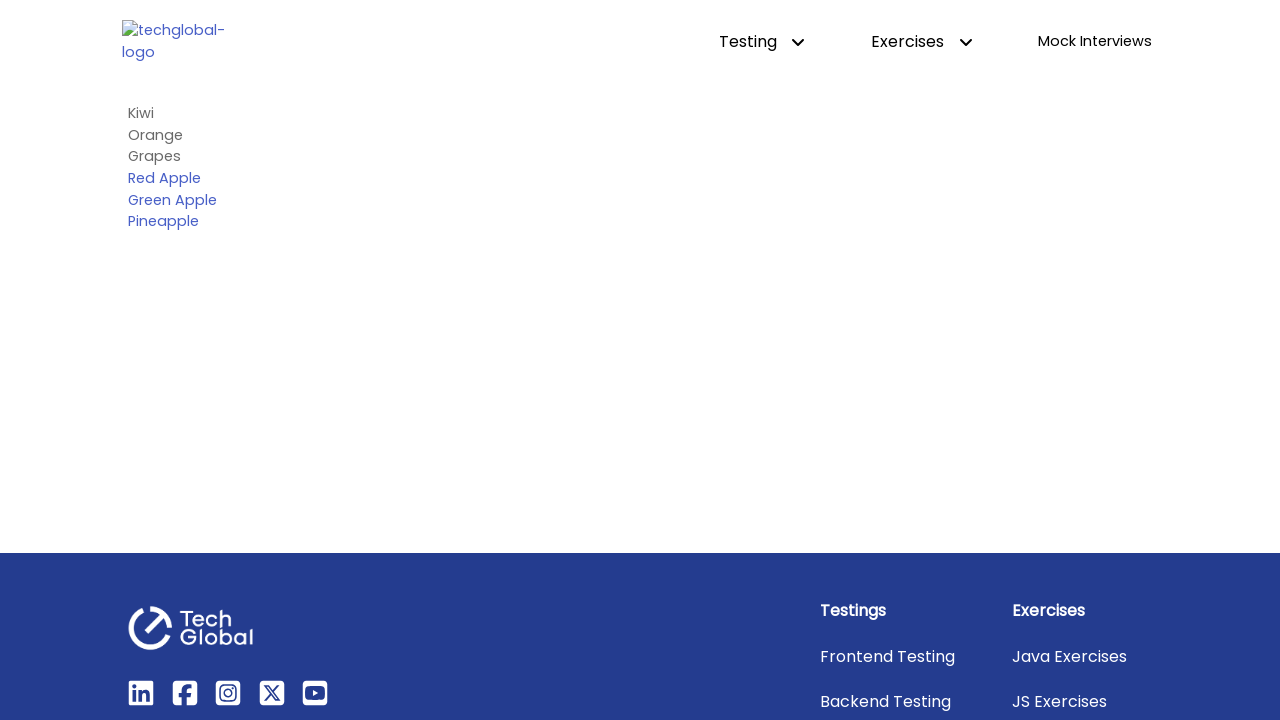

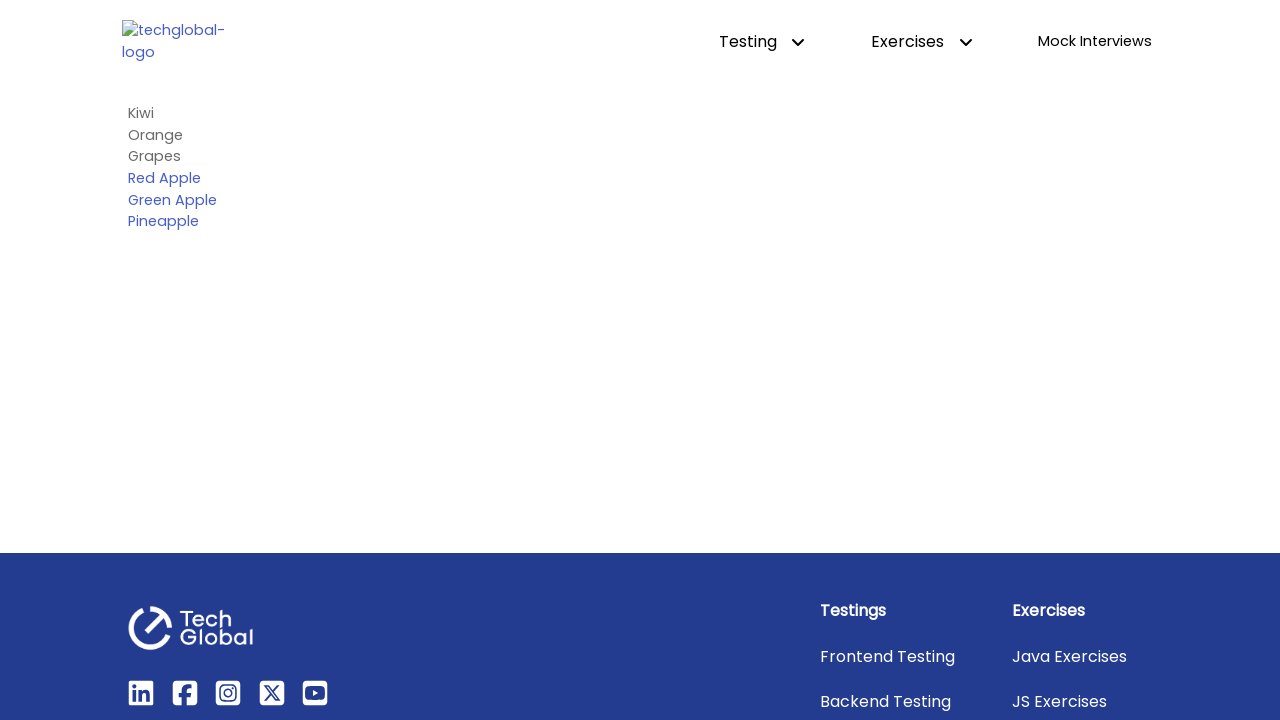